Navigates to qap.dev, hovers over the About link, then clicks the Leadership link to navigate to a new page

Starting URL: https://qap.dev

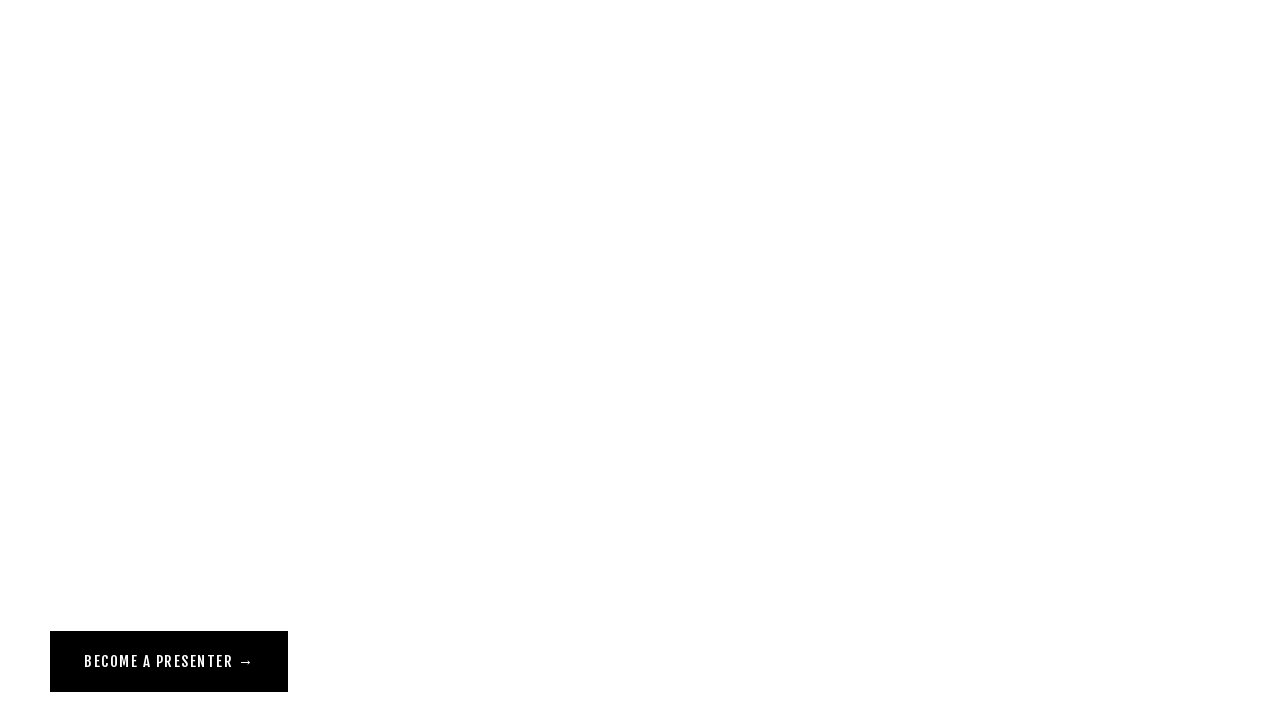

Hovered over the About link at (71, 56) on a[href="/about"]
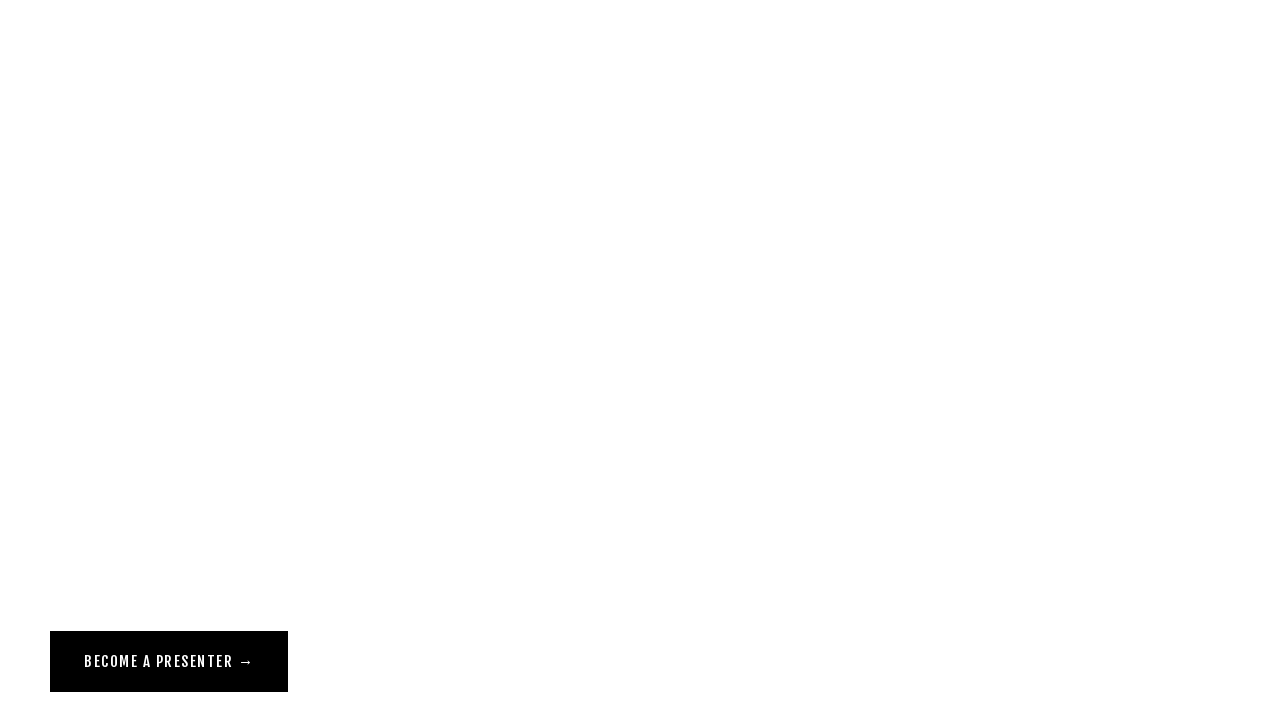

Clicked the Leadership link to navigate to leadership page at (92, 124) on a[href="/leadership"][class*=Header]
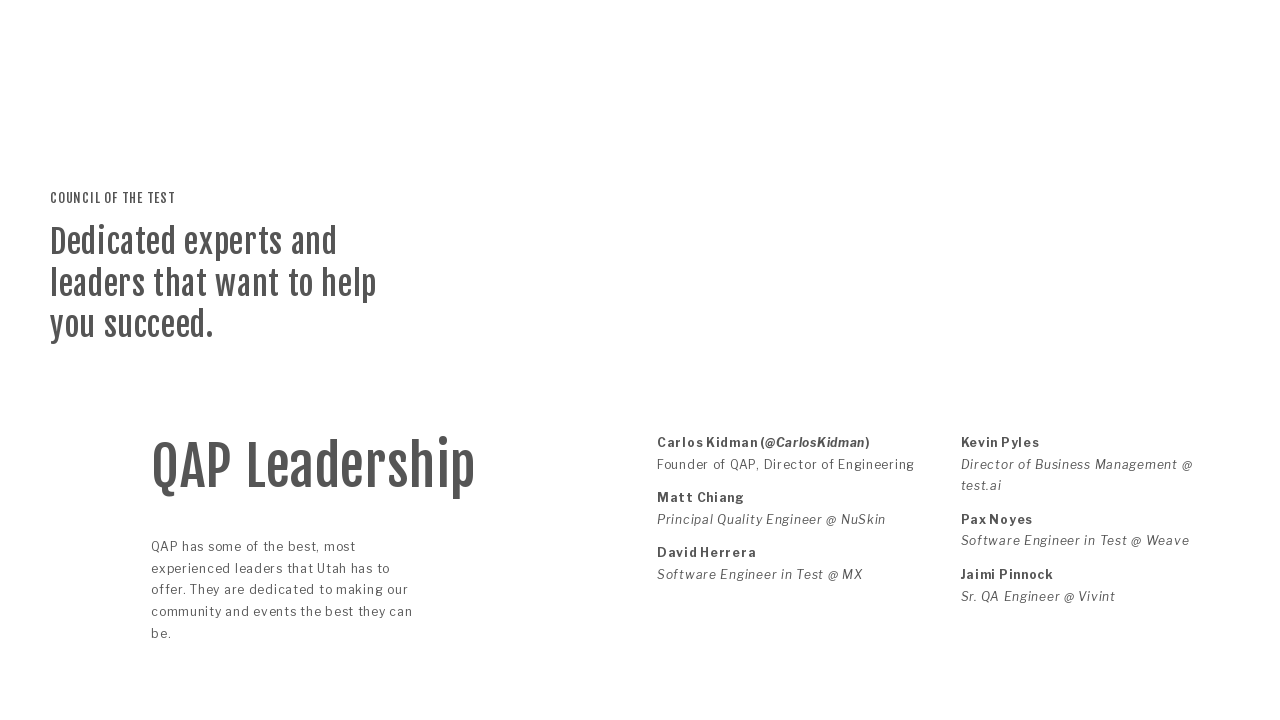

Leadership page loaded with expected text 'Carlos Kidman' visible
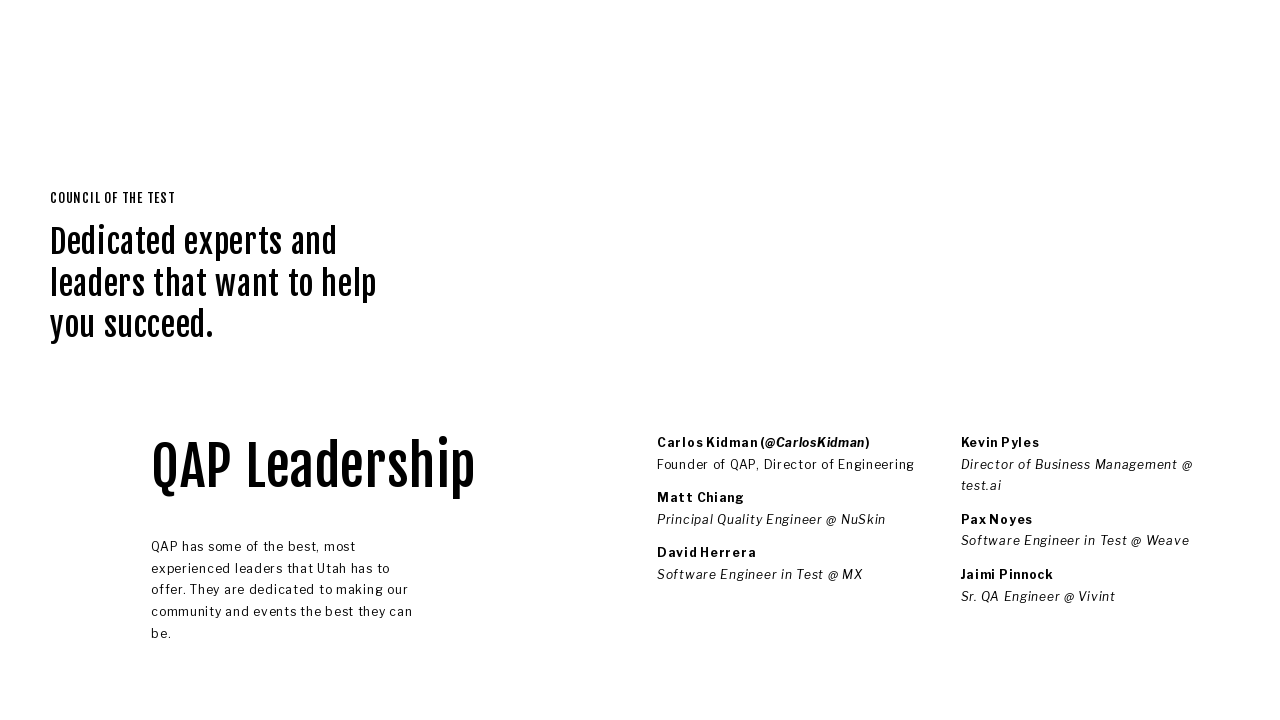

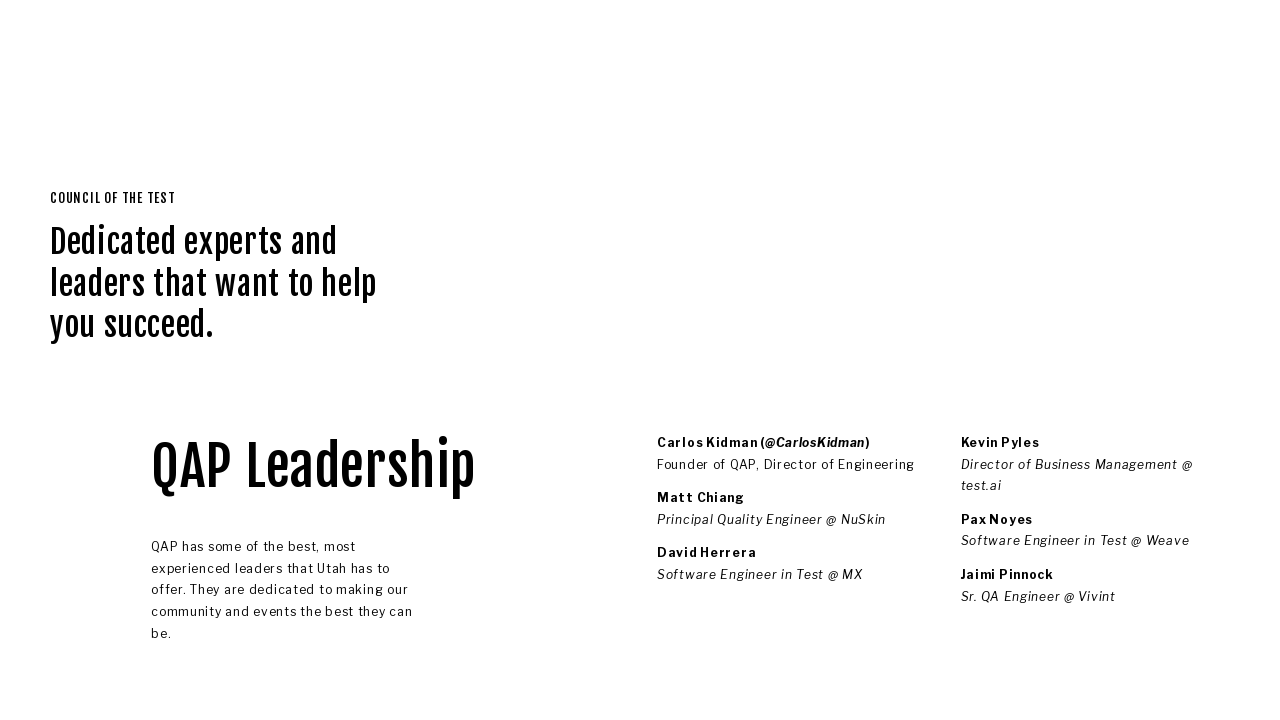